Tests login form validation by submitting with blank username and a password, verifying the "Username is required" error message appears

Starting URL: https://www.saucedemo.com/

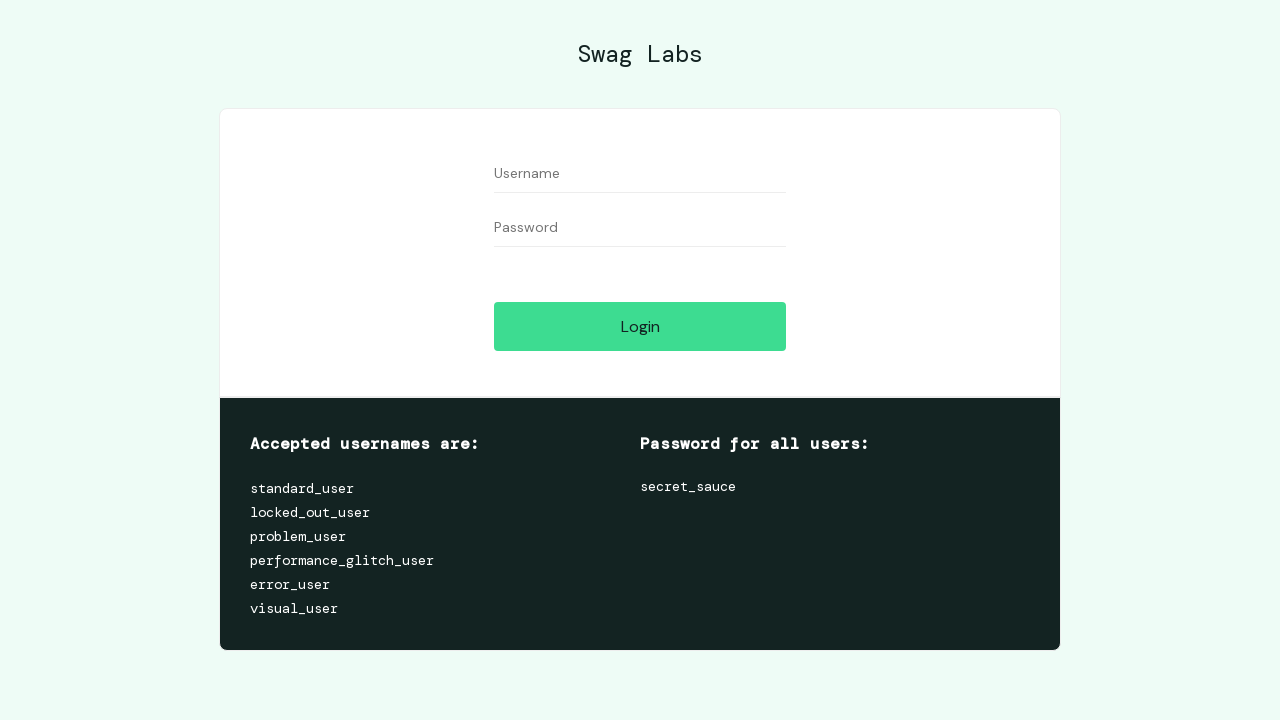

Navigated to Sauce Demo login page
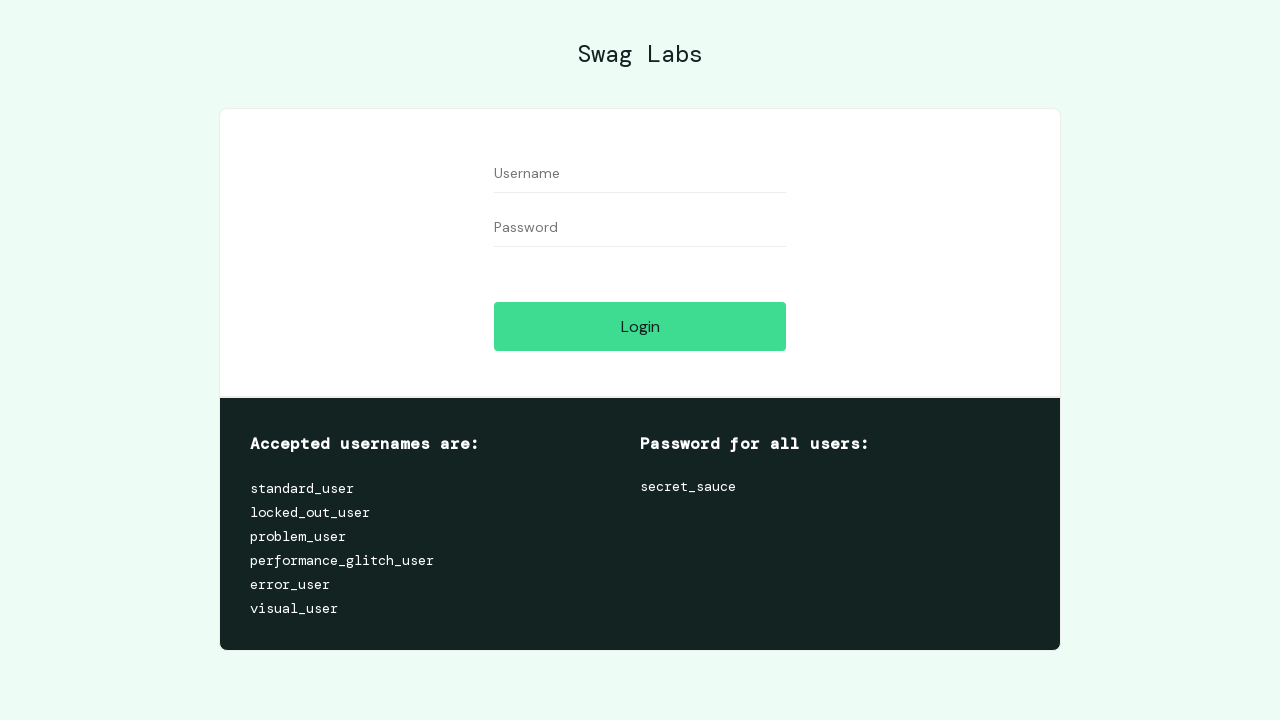

Cleared username field, leaving it blank on #user-name
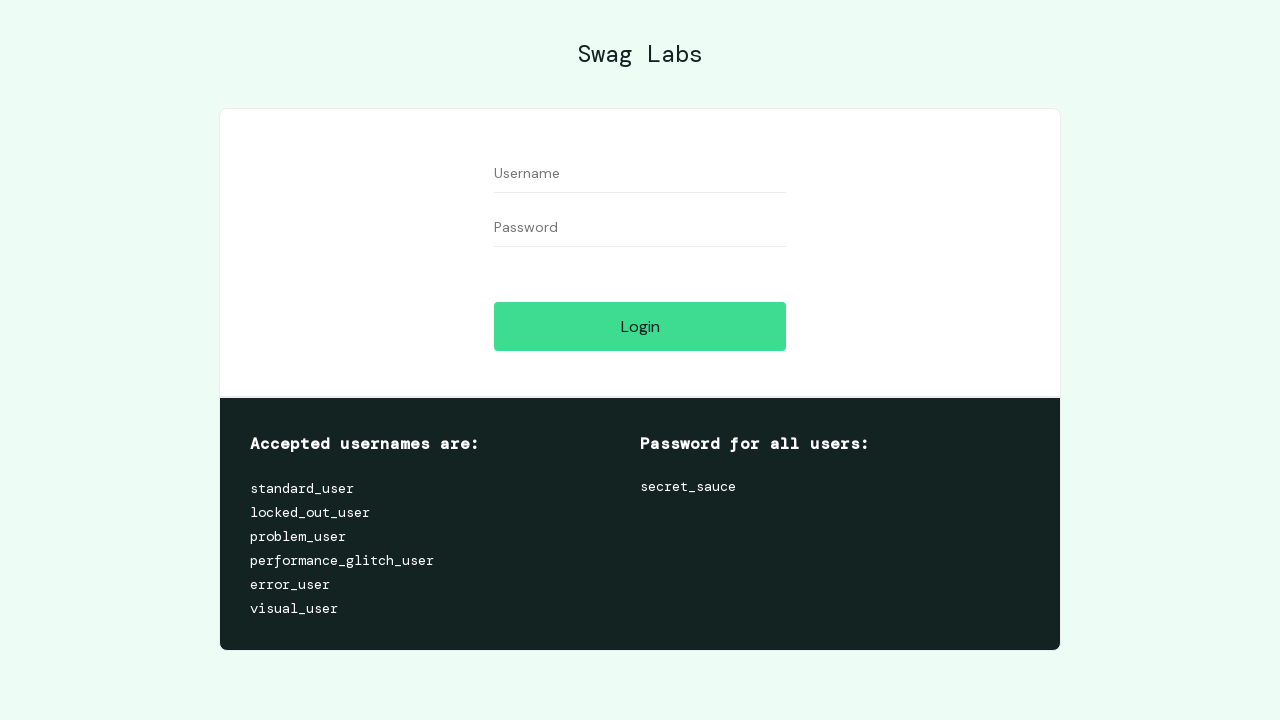

Filled password field with 'secret_sauce' on #password
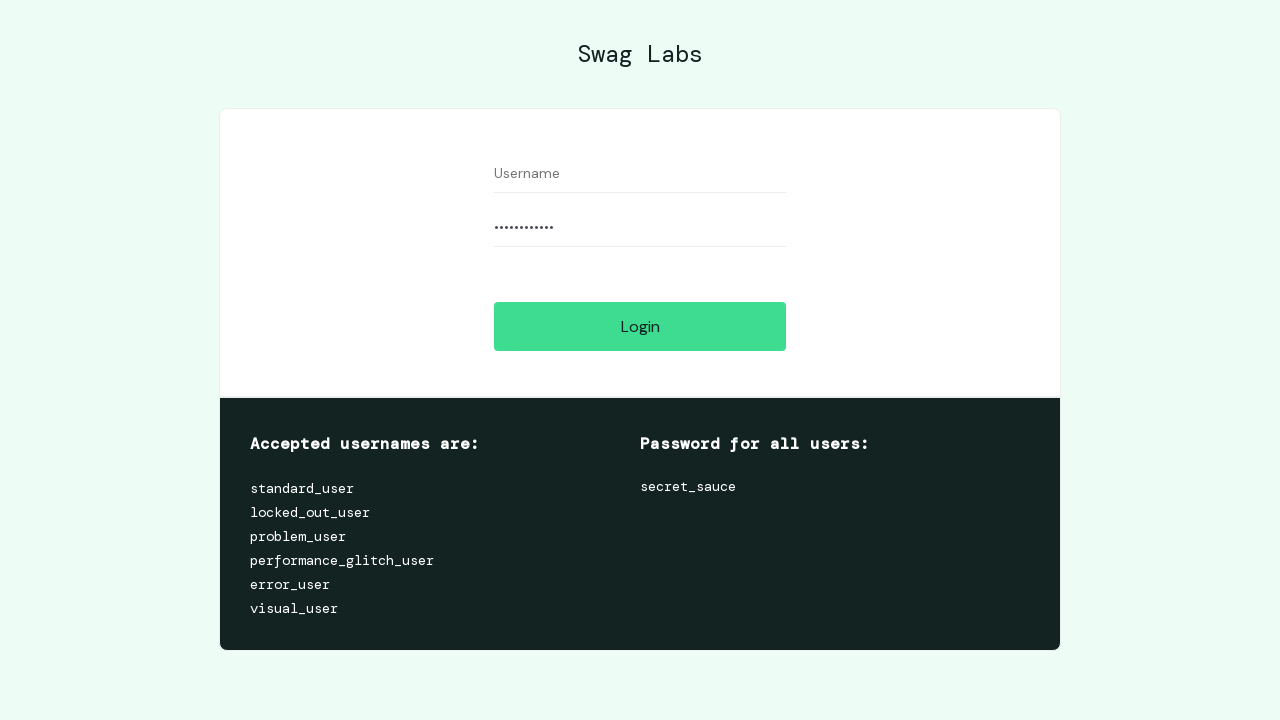

Clicked login button to submit form with blank username at (640, 326) on #login-button
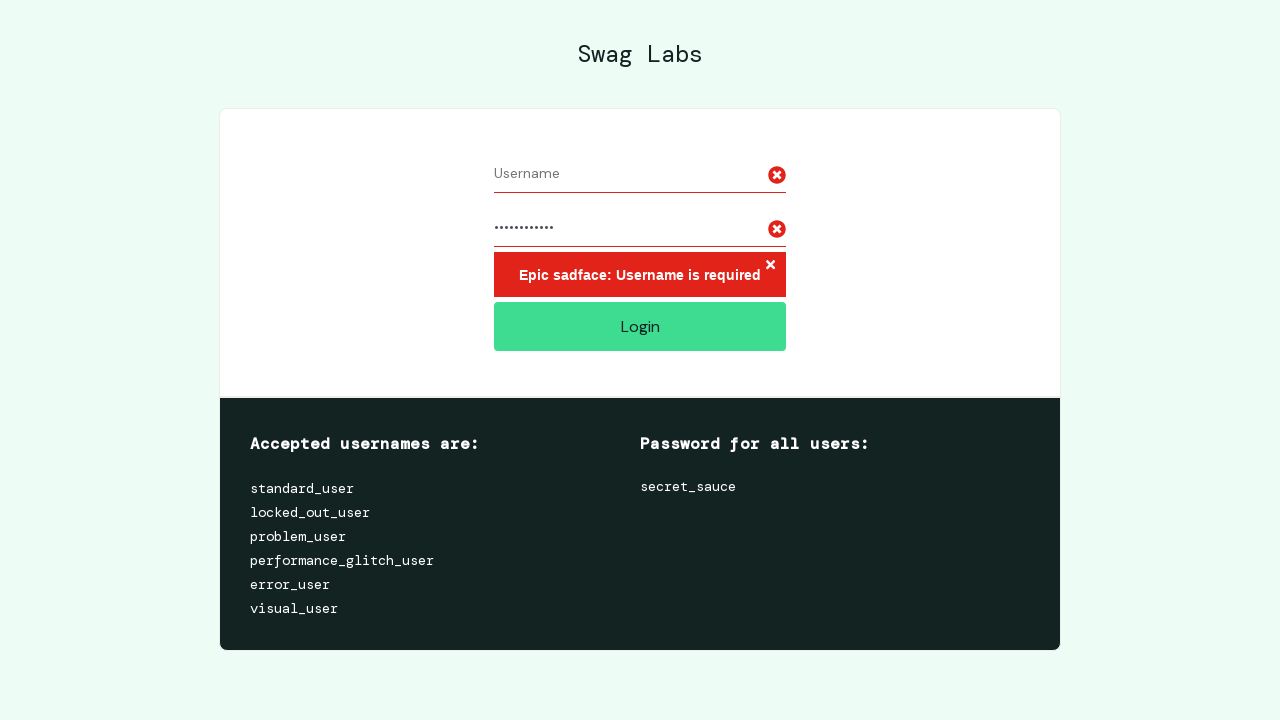

Verified 'Username is required' error message appeared
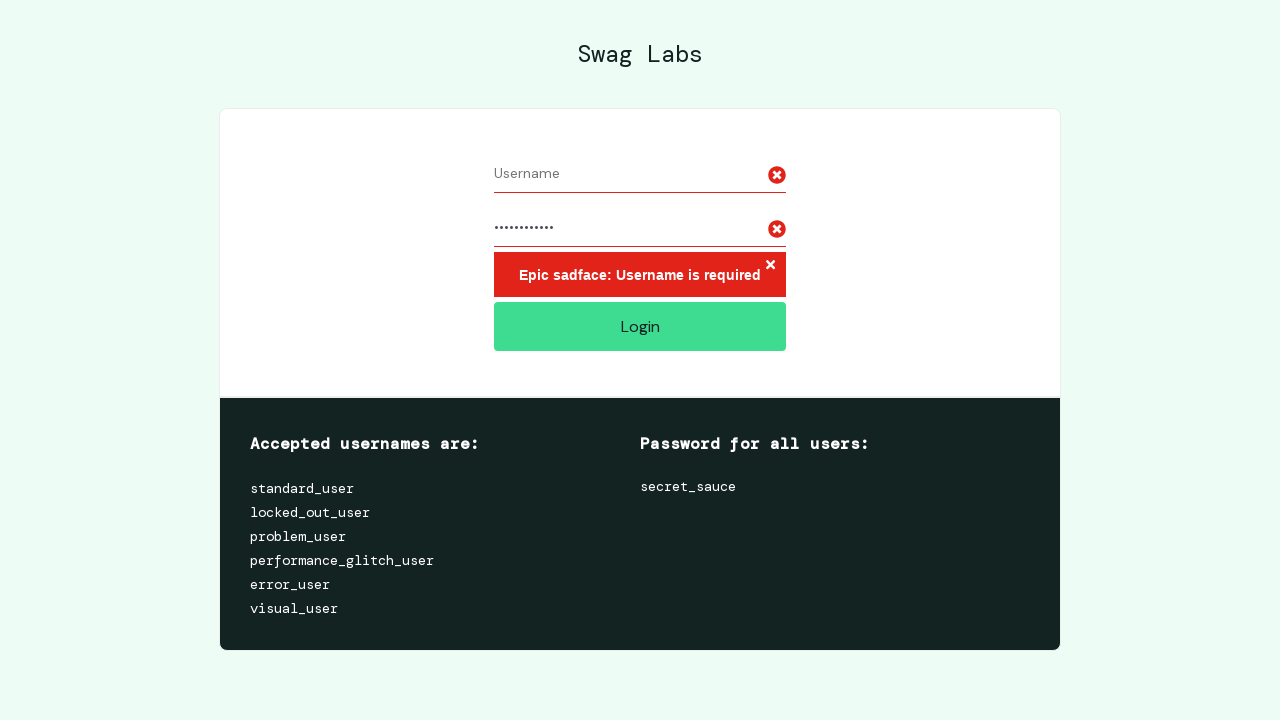

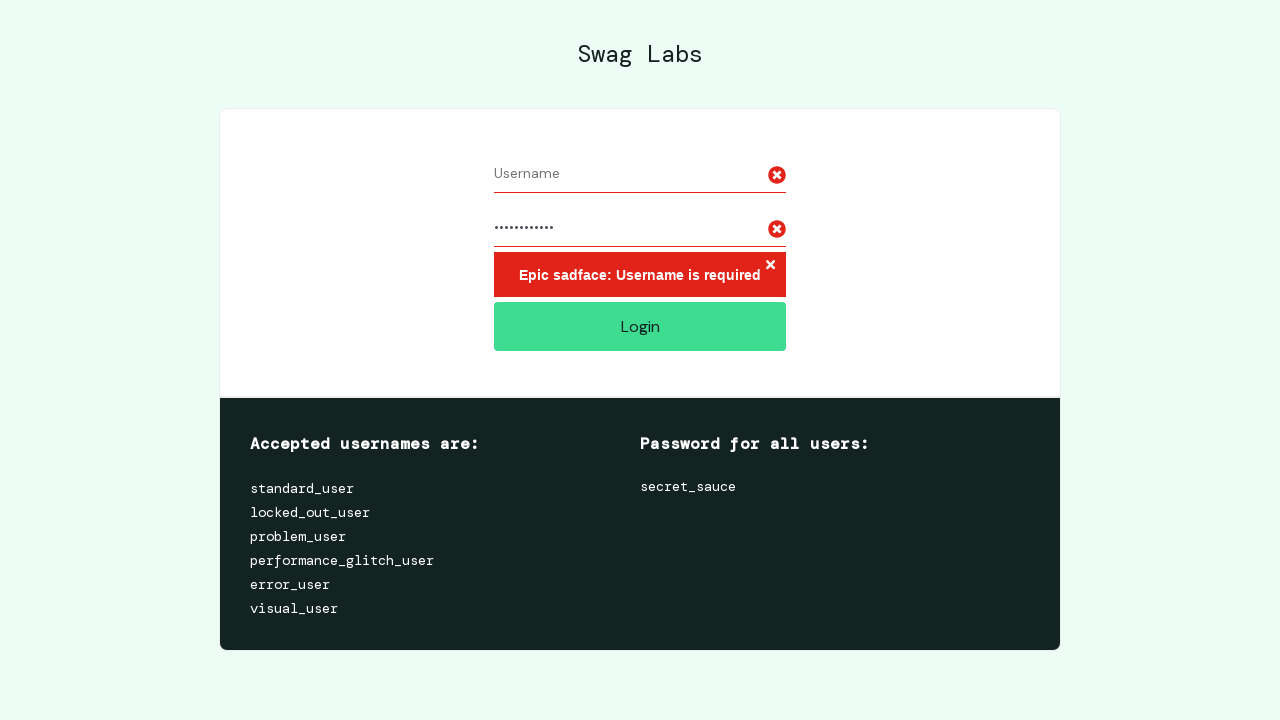